Tests handling of browser prompt popups by triggering a prompt and accepting it with input text

Starting URL: https://www.selenium.dev/documentation/webdriver/interactions/alerts/

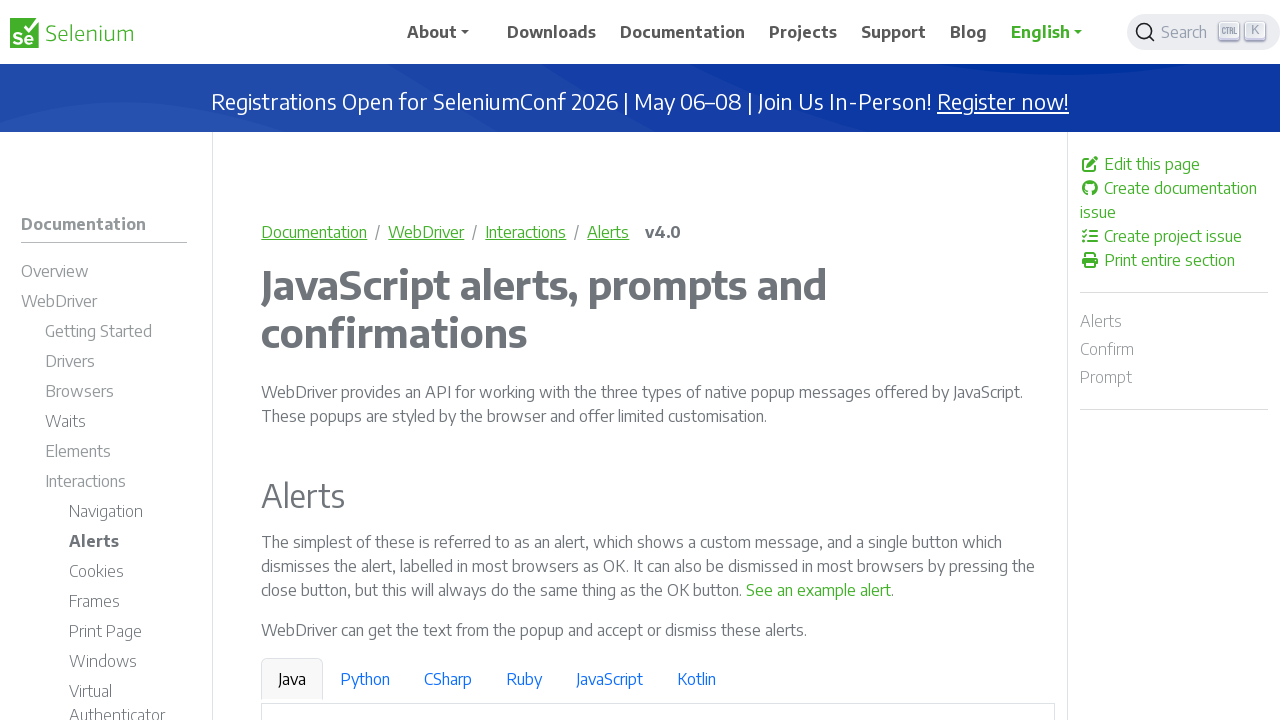

Set up dialog handler to accept prompt popup with 'playwright' text
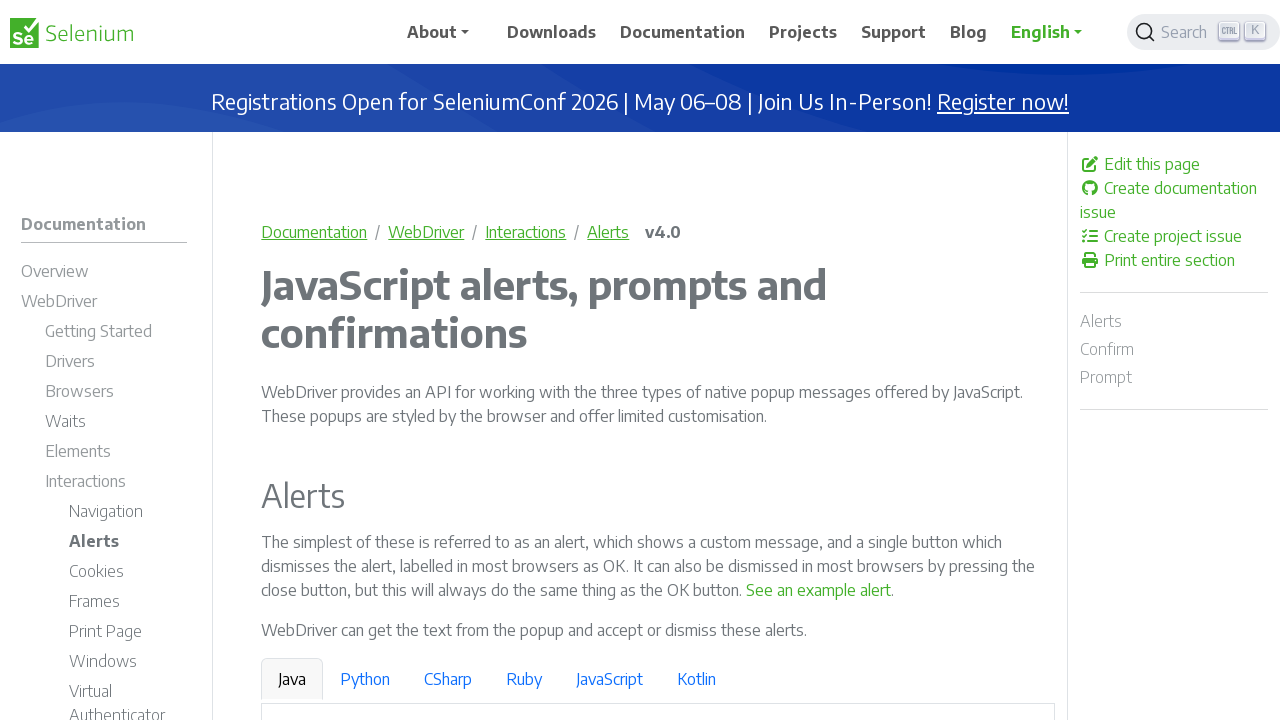

Clicked 'See a sample prompt' button to trigger prompt popup at (627, 360) on internal:text="See a sample prompt"s
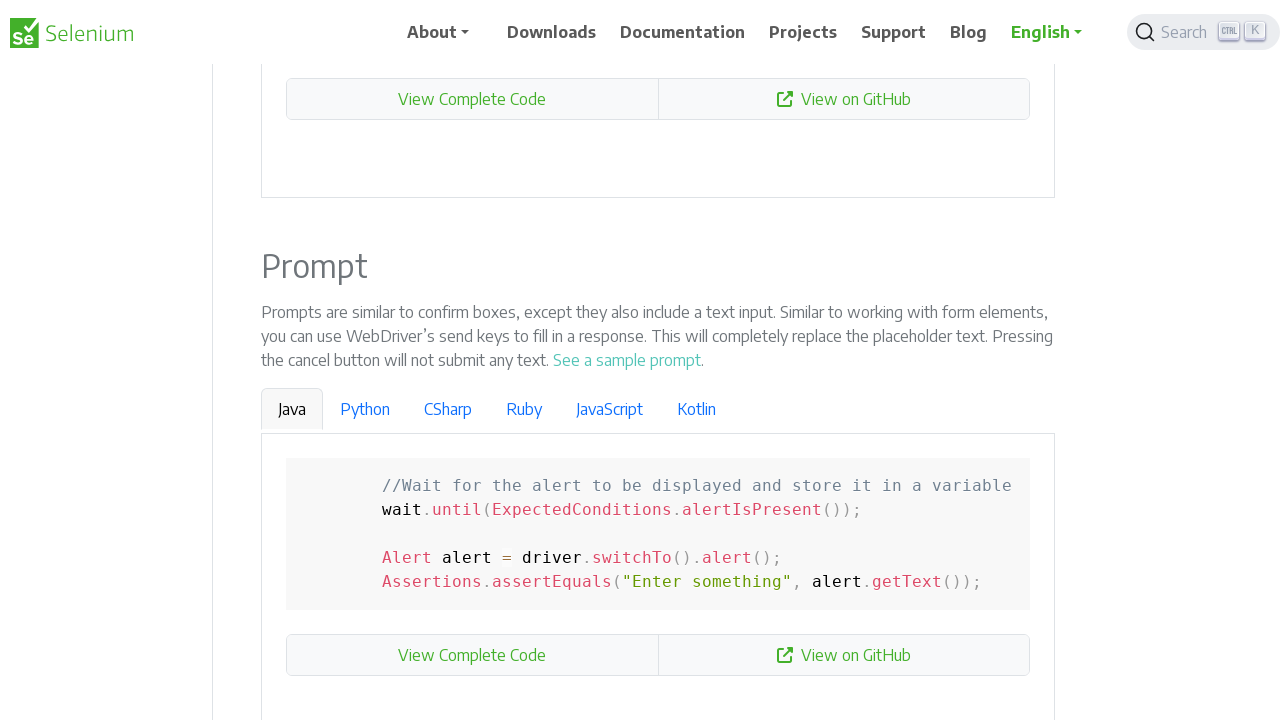

Waited for prompt dialog to be handled and dismissed
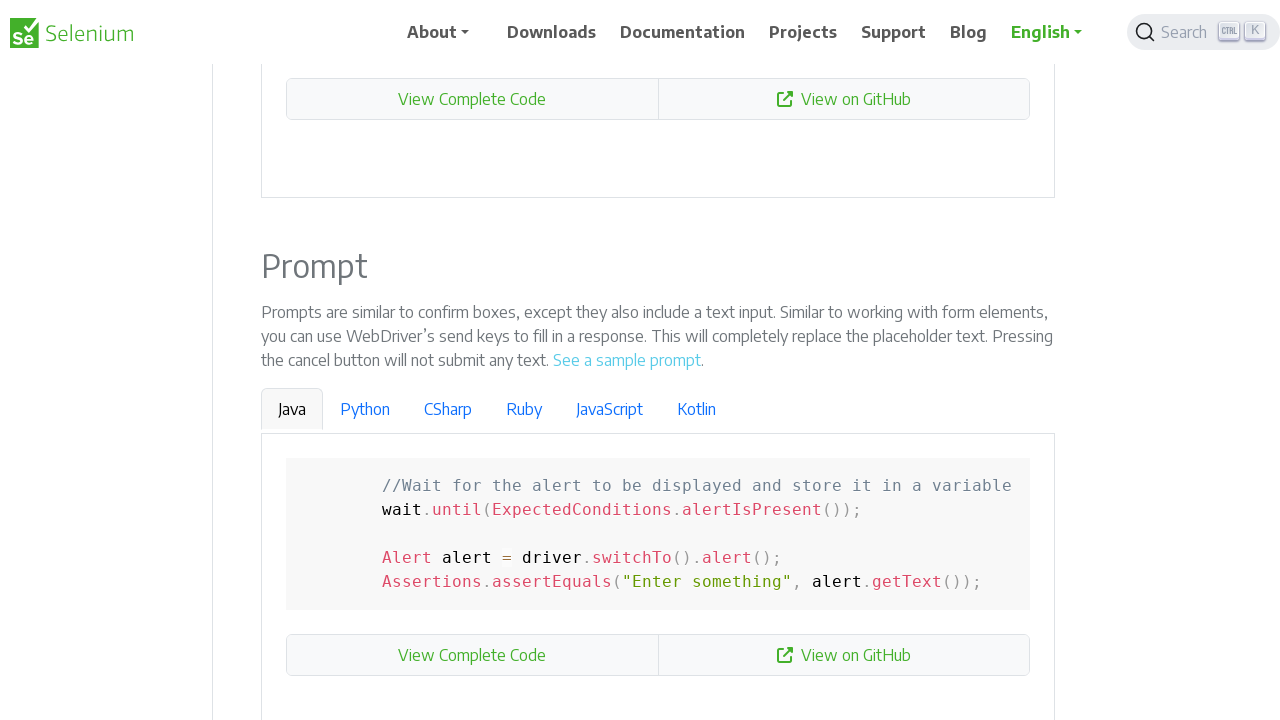

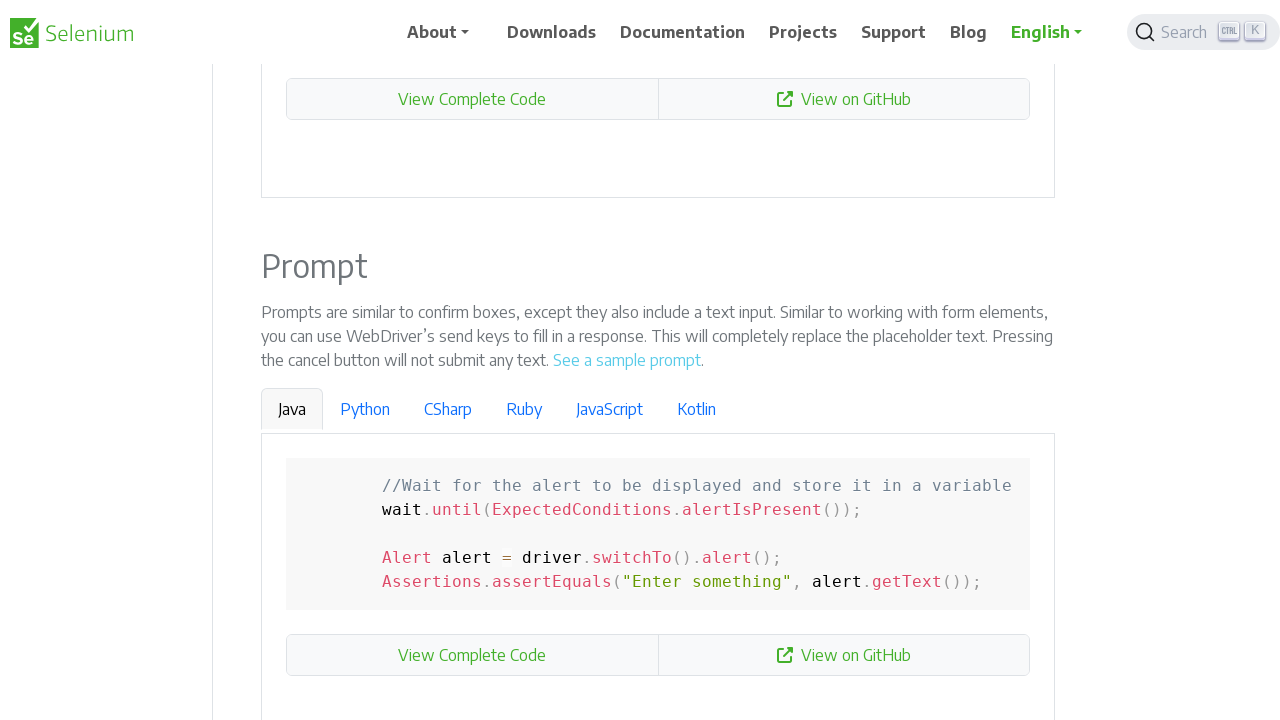